Tests basic browser navigation by visiting a university website, navigating to the CSE department page, then using browser back and forward buttons to verify navigation history works correctly.

Starting URL: https://uap-bd.edu/

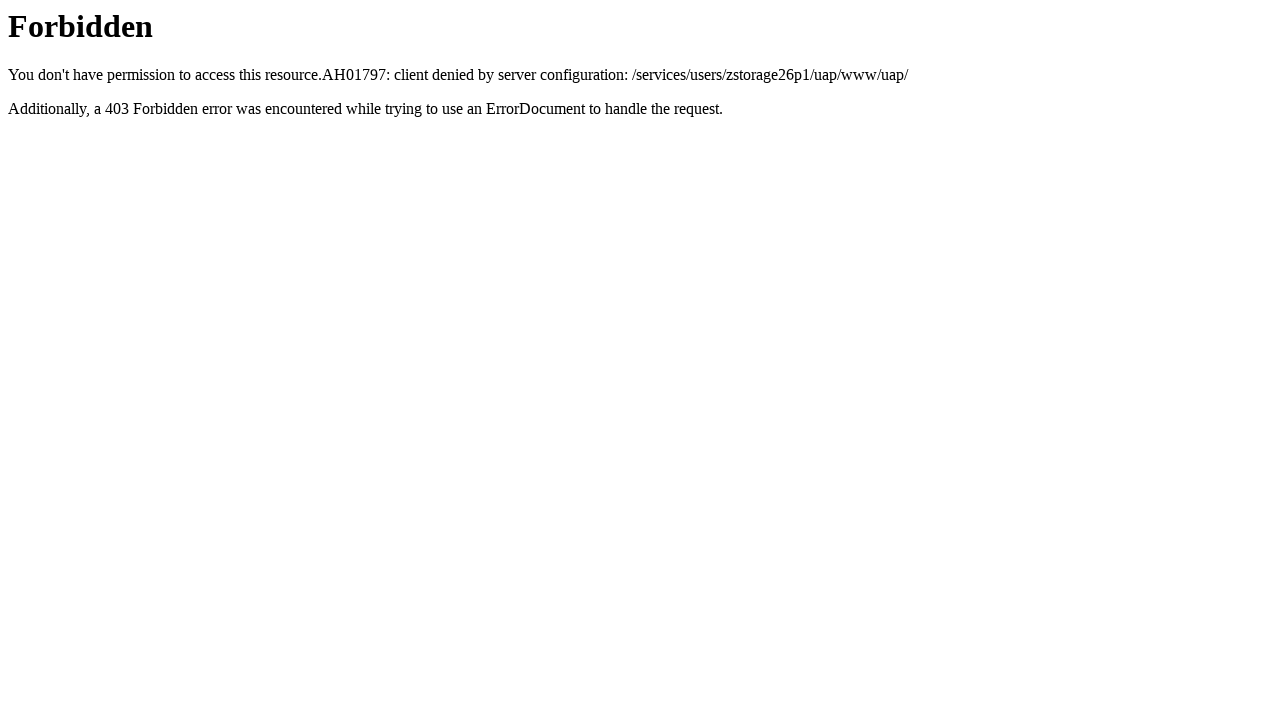

Navigated to main university website at https://uap-bd.edu/
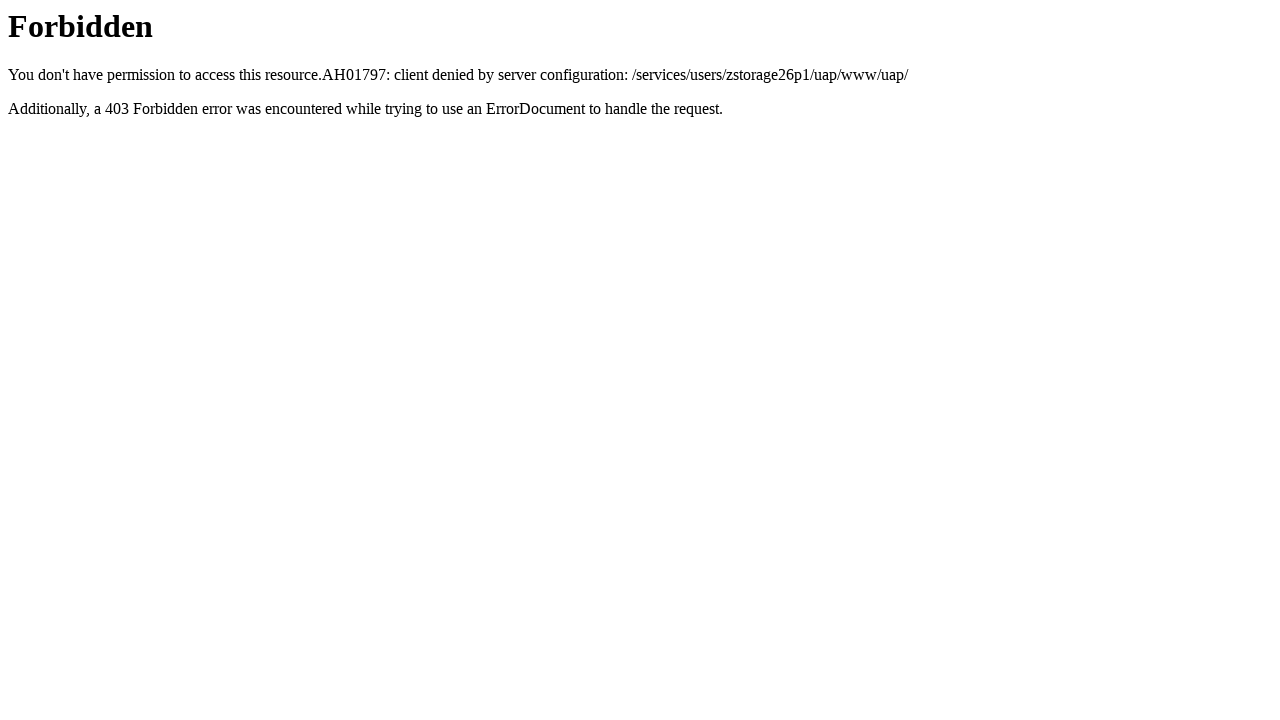

Navigated to CSE department page at https://cse.uap-bd.edu/
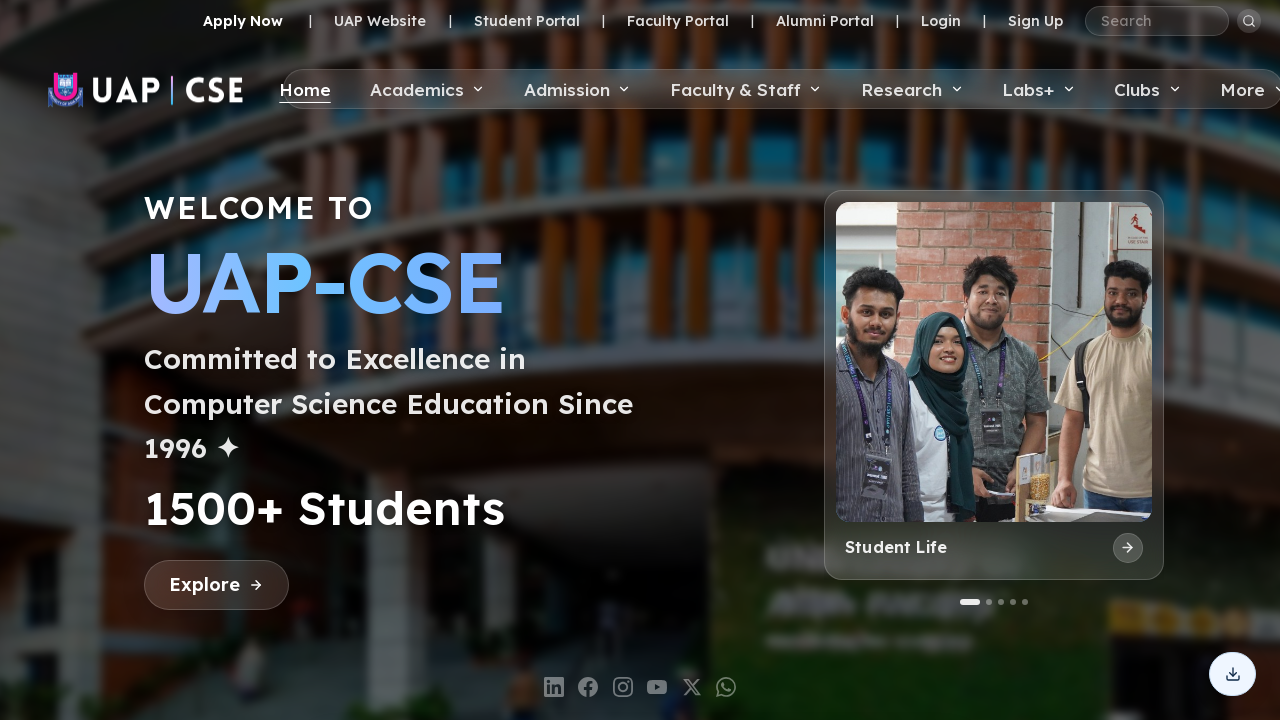

Used browser back button to navigate back to main university page
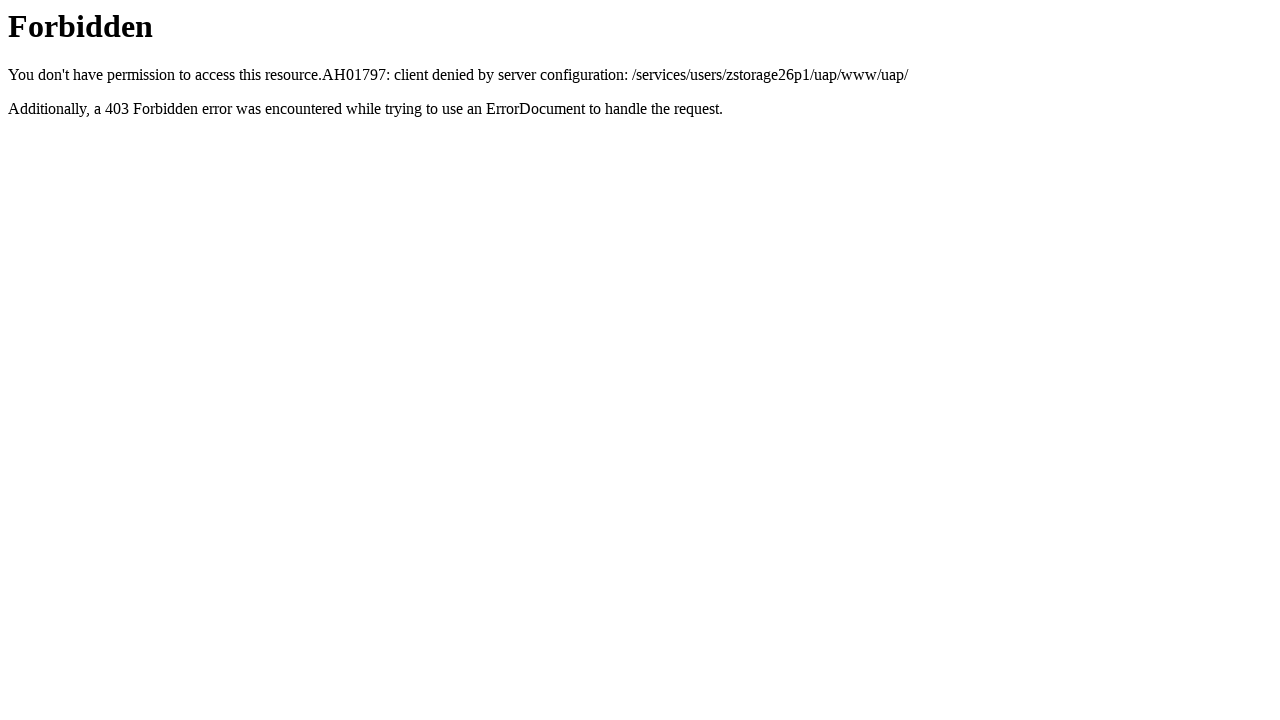

Used browser forward button to navigate forward to CSE department page
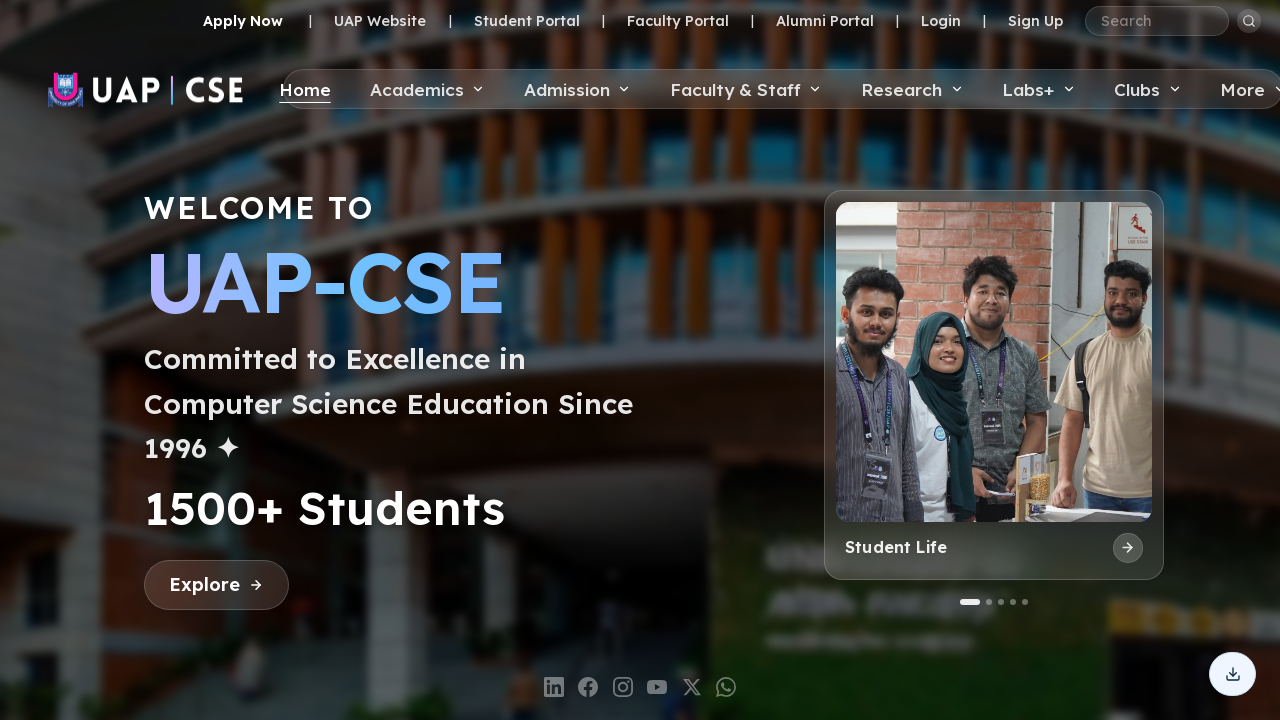

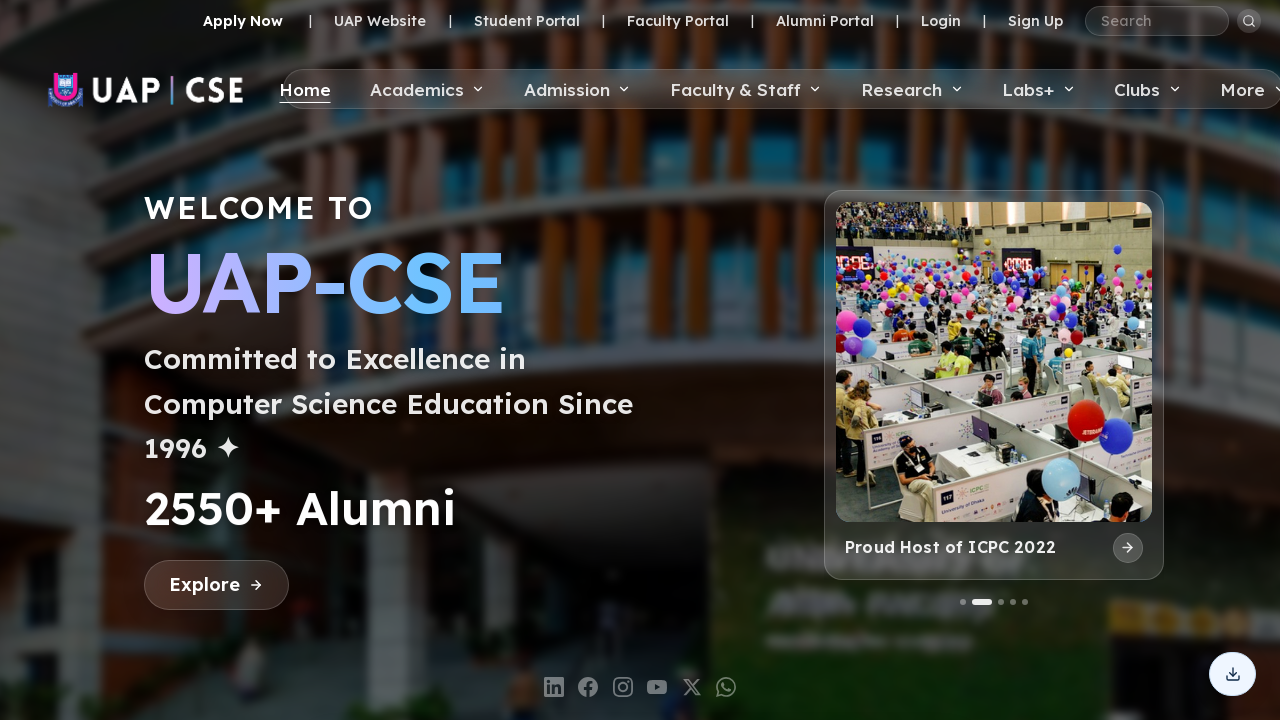